Tests right-click context menu functionality by performing a right-click on an element and then clicking on an item in the context menu

Starting URL: https://swisnl.github.io/jQuery-contextMenu/demo.html

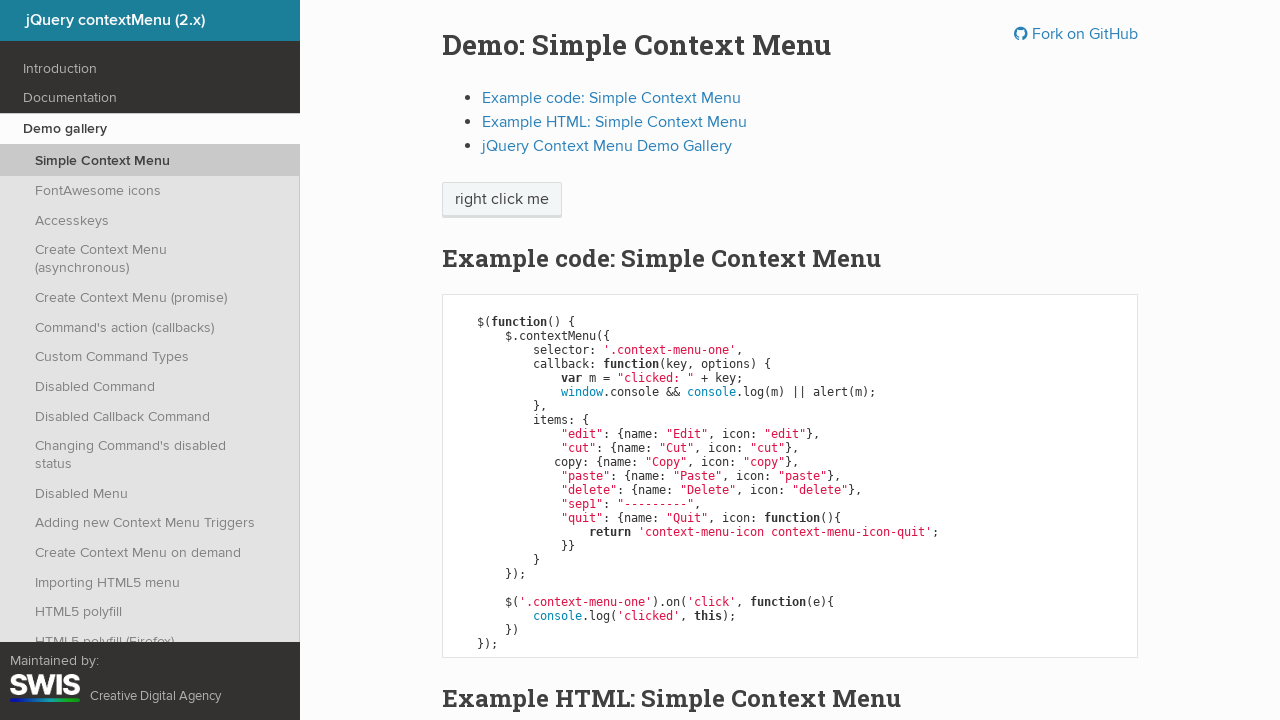

Navigated to jQuery contextMenu demo page
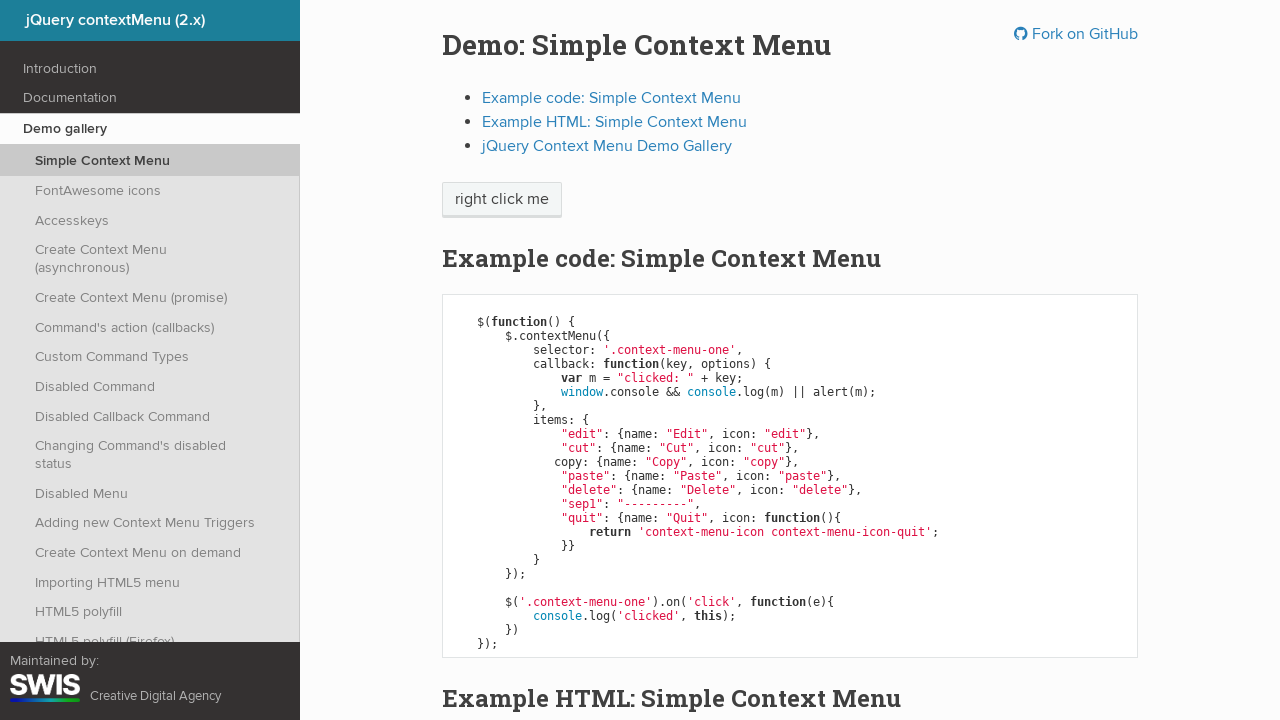

Right-clicked on 'right click me' element to open context menu at (502, 200) on //span[text()='right click me']
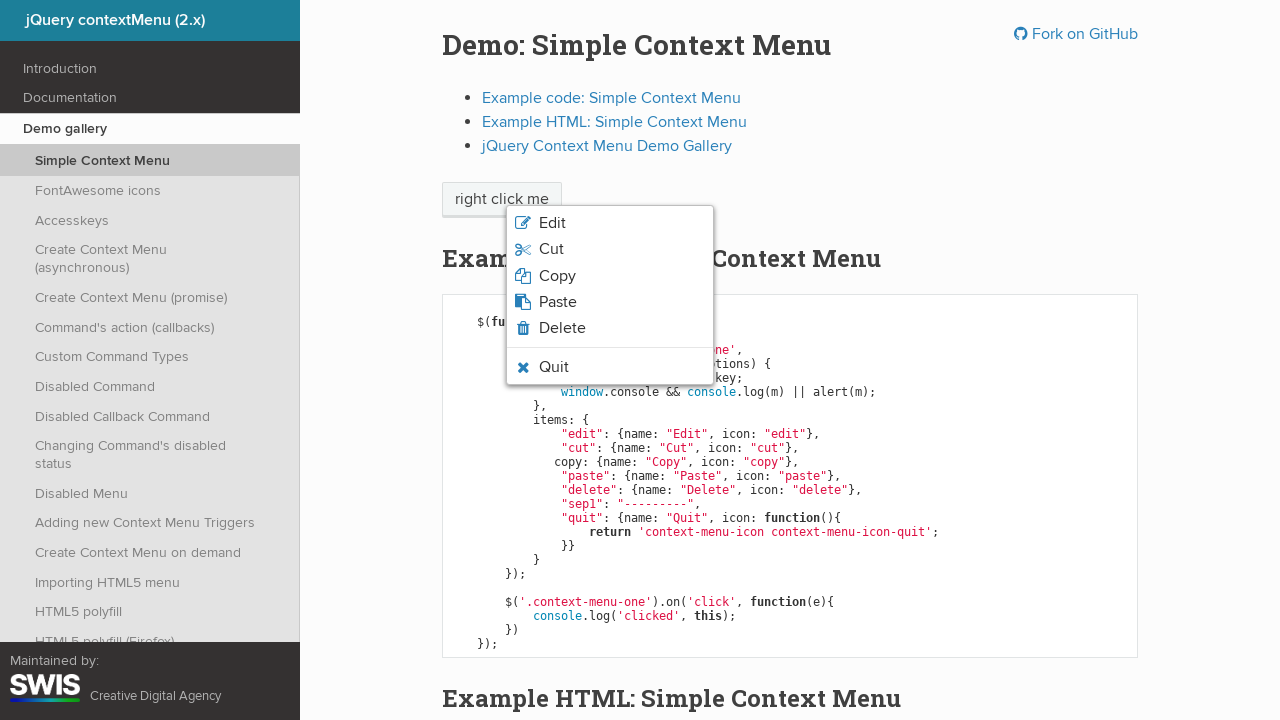

Clicked on the 5th item in the context menu at (610, 328) on (//li[contains(@class,'context-menu-item context')])[5]
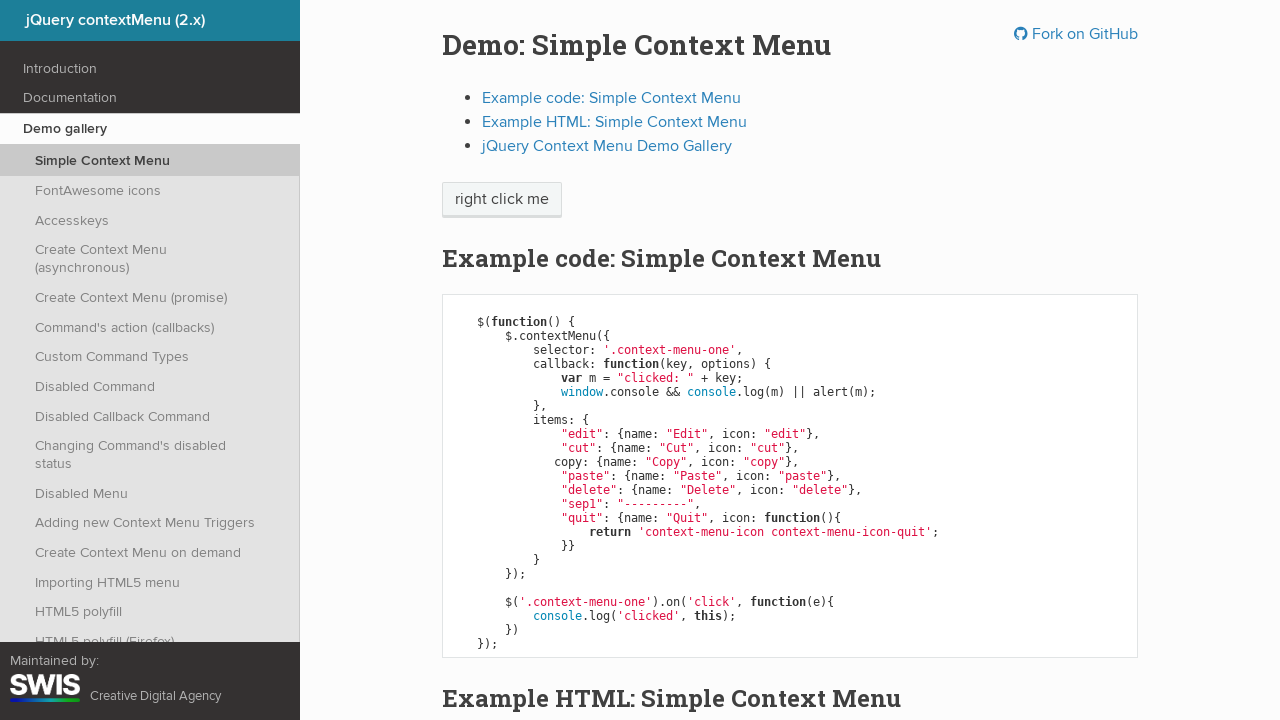

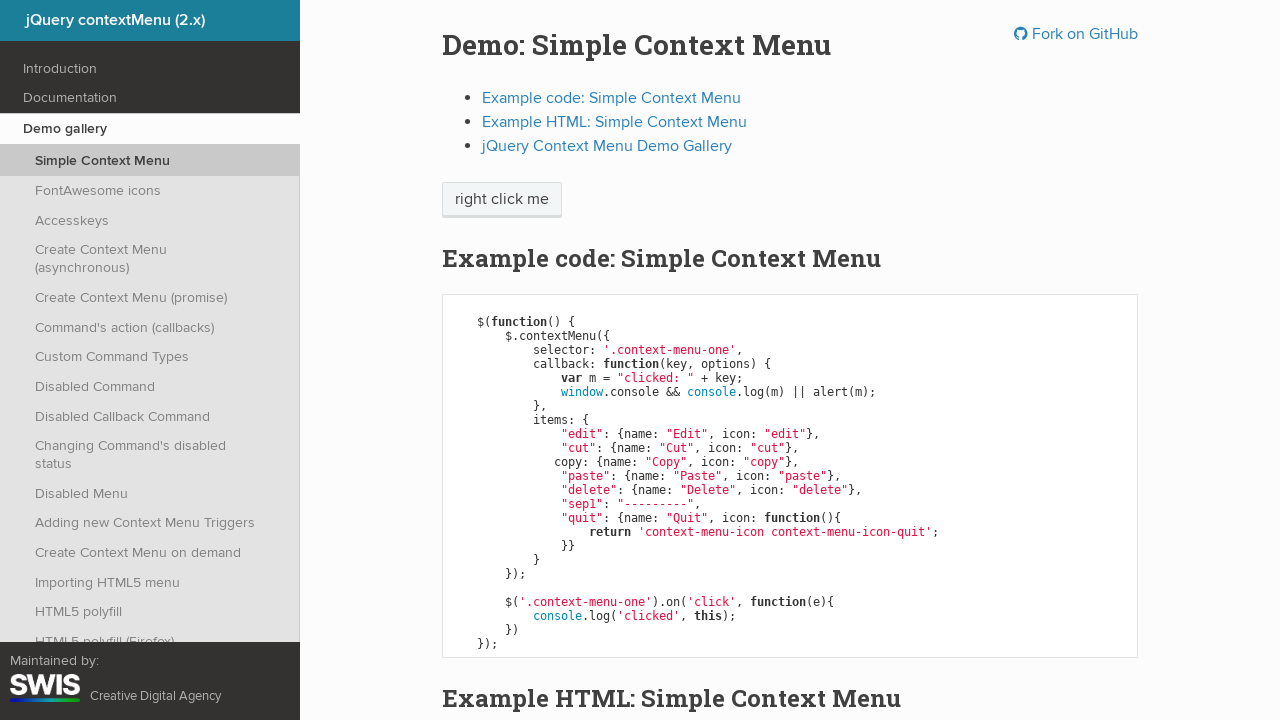